Clicks the Next button on the product carousel and verifies navigation to the second page of products

Starting URL: https://demoblaze.com/

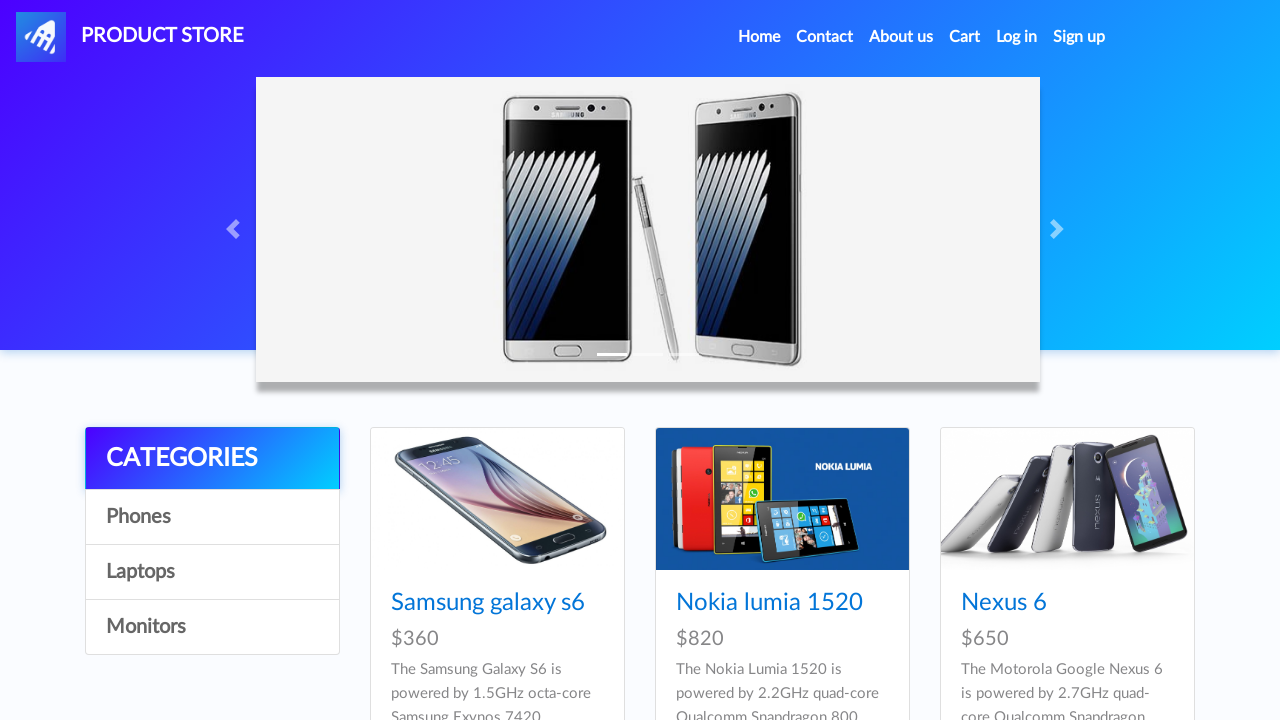

Next button (page 2) selector became visible
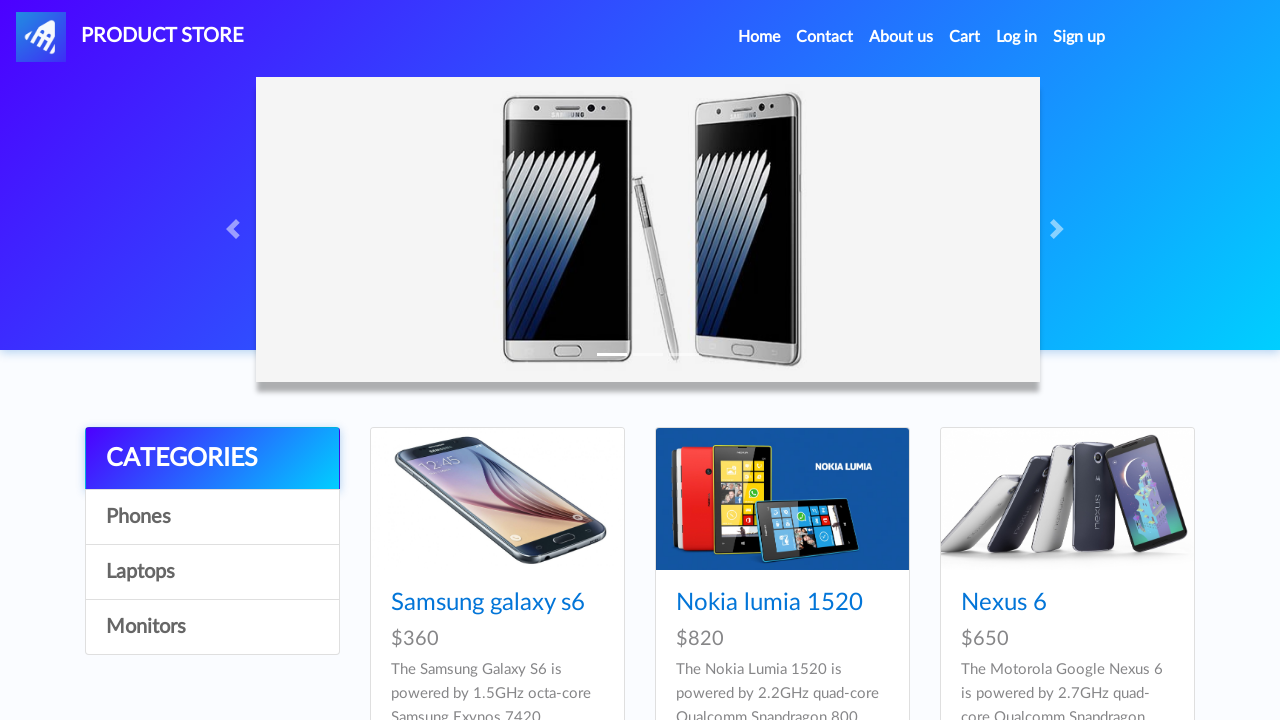

Clicked Next button to navigate to page 2 of products at (1166, 385) on #next2
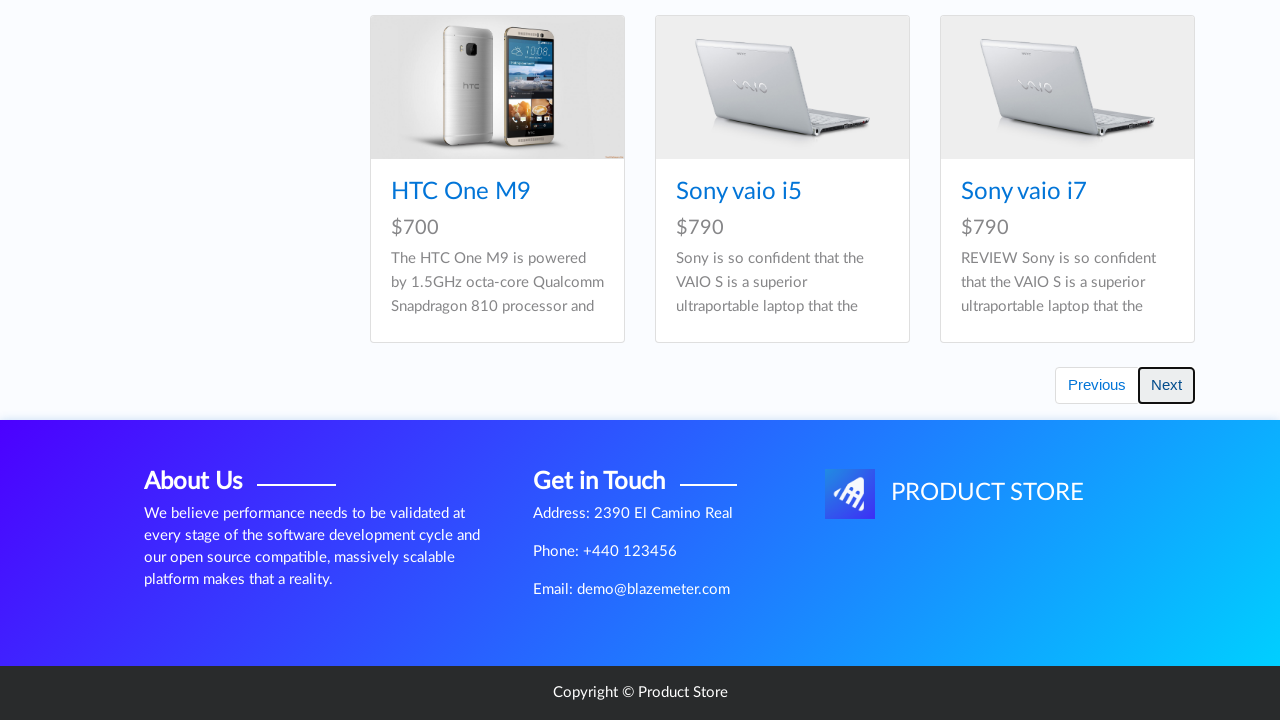

Waited for page 2 content to update
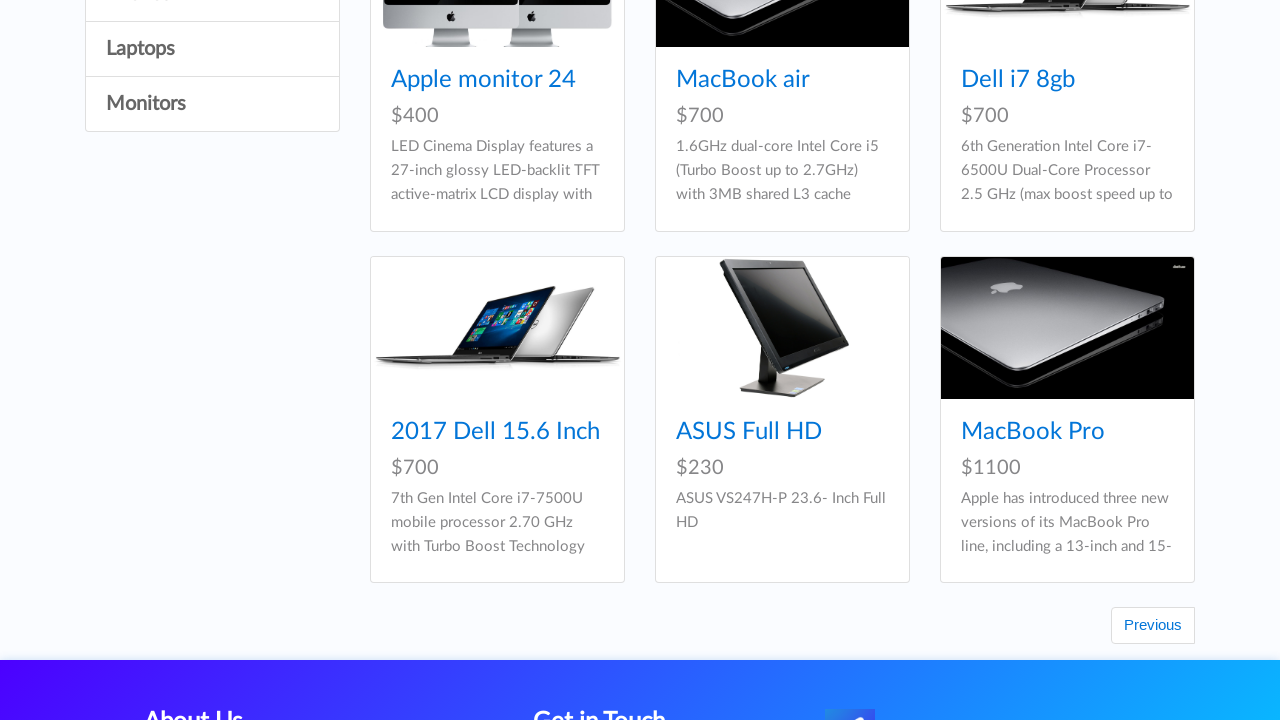

Page 2 product cards loaded and are displayed
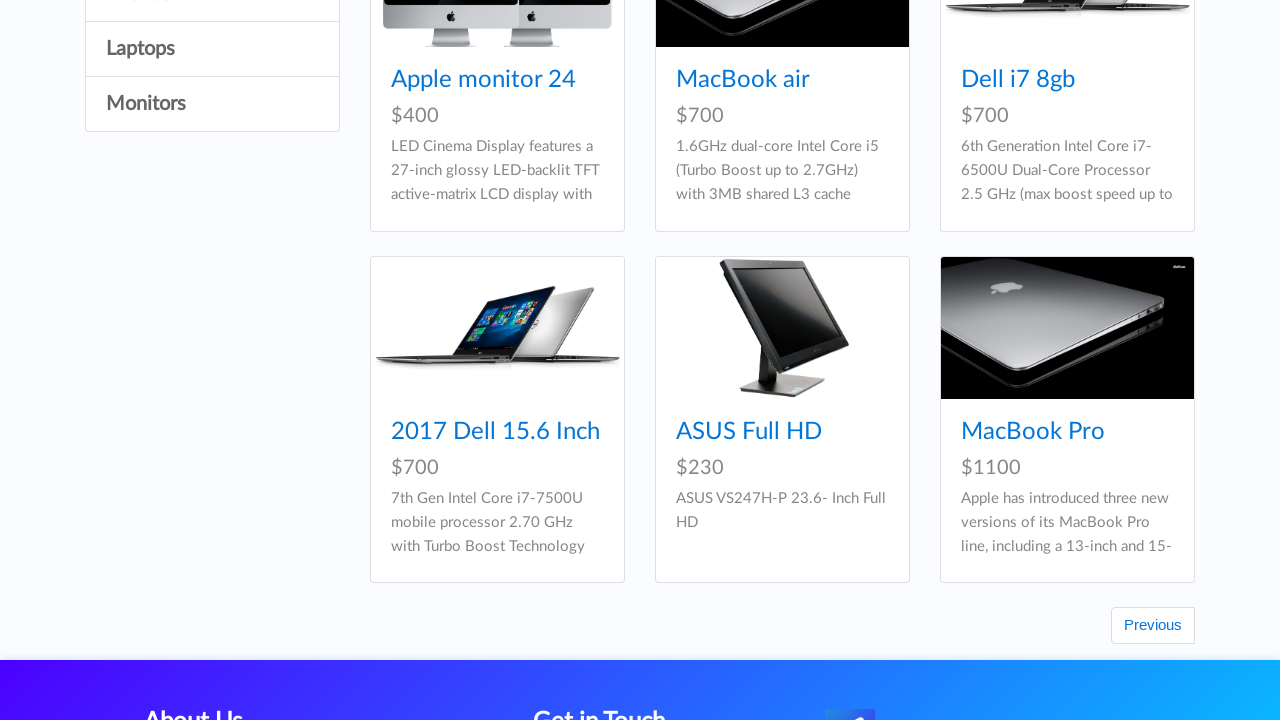

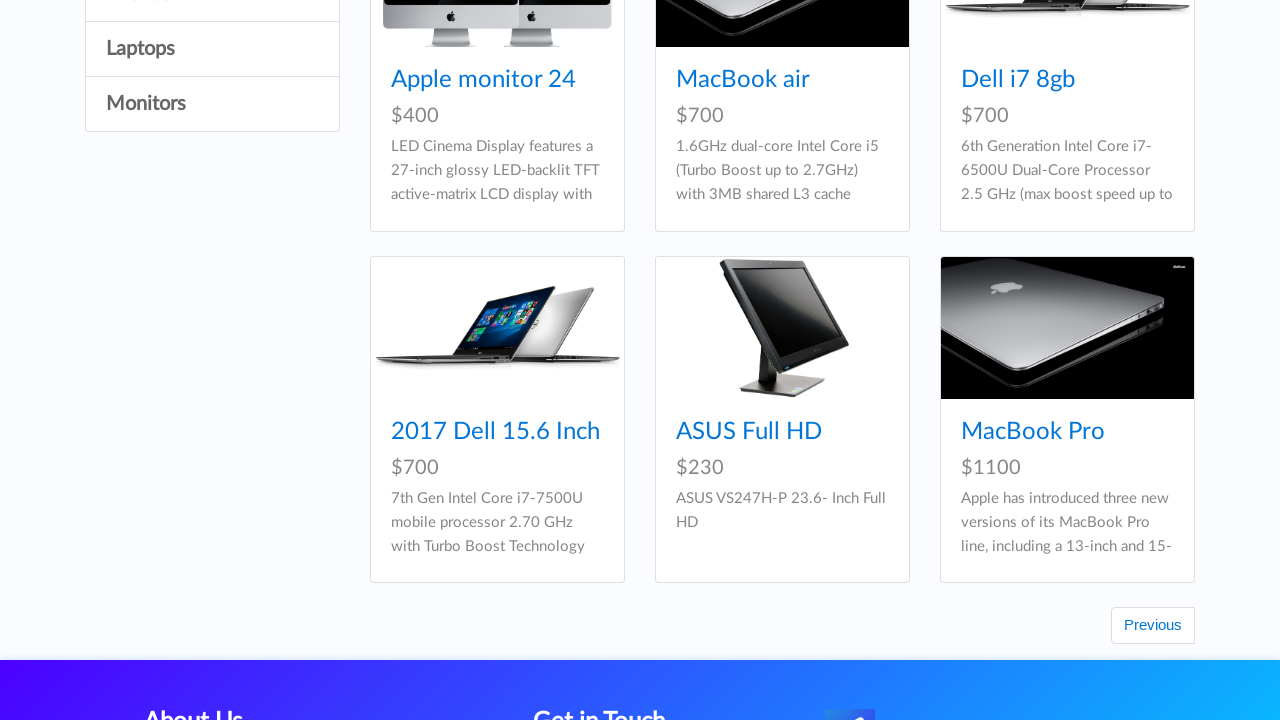